Tests navigation between two websites (otto.de and wisequarter.com), verifies page titles and URLs contain expected keywords, and tests browser navigation controls (back, refresh, forward).

Starting URL: https://www.otto.de

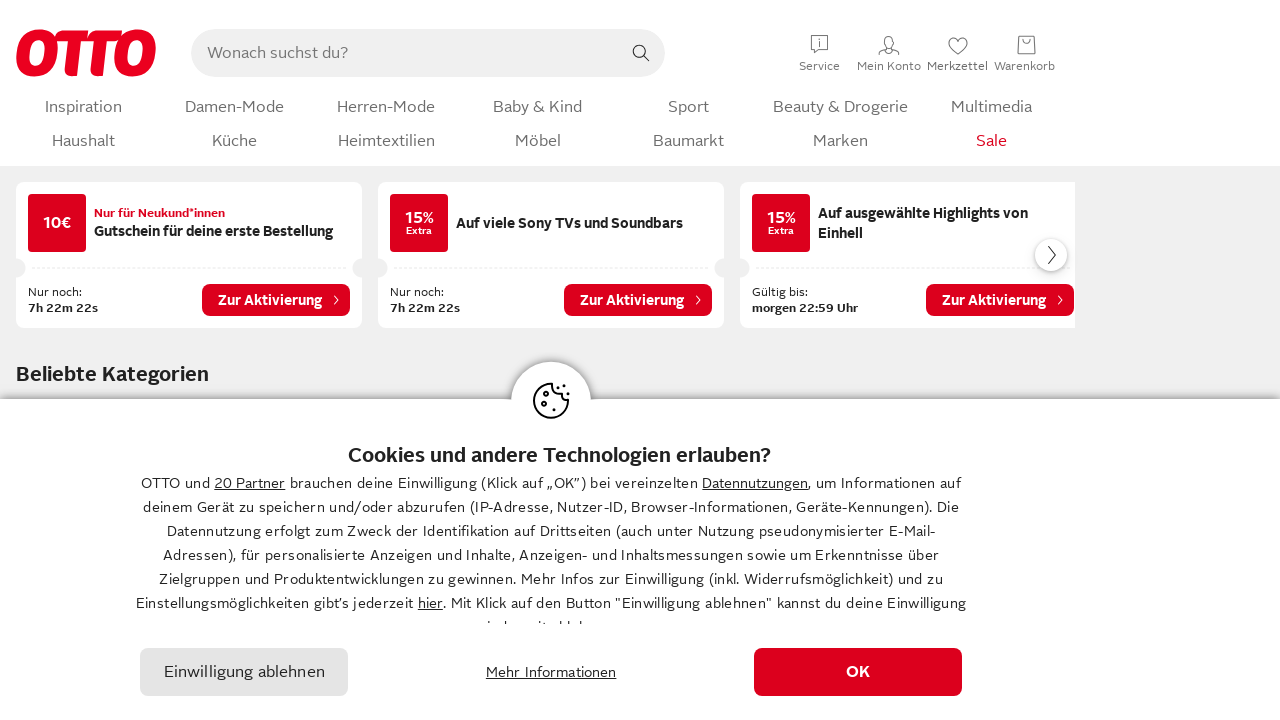

Retrieved page title from otto.de
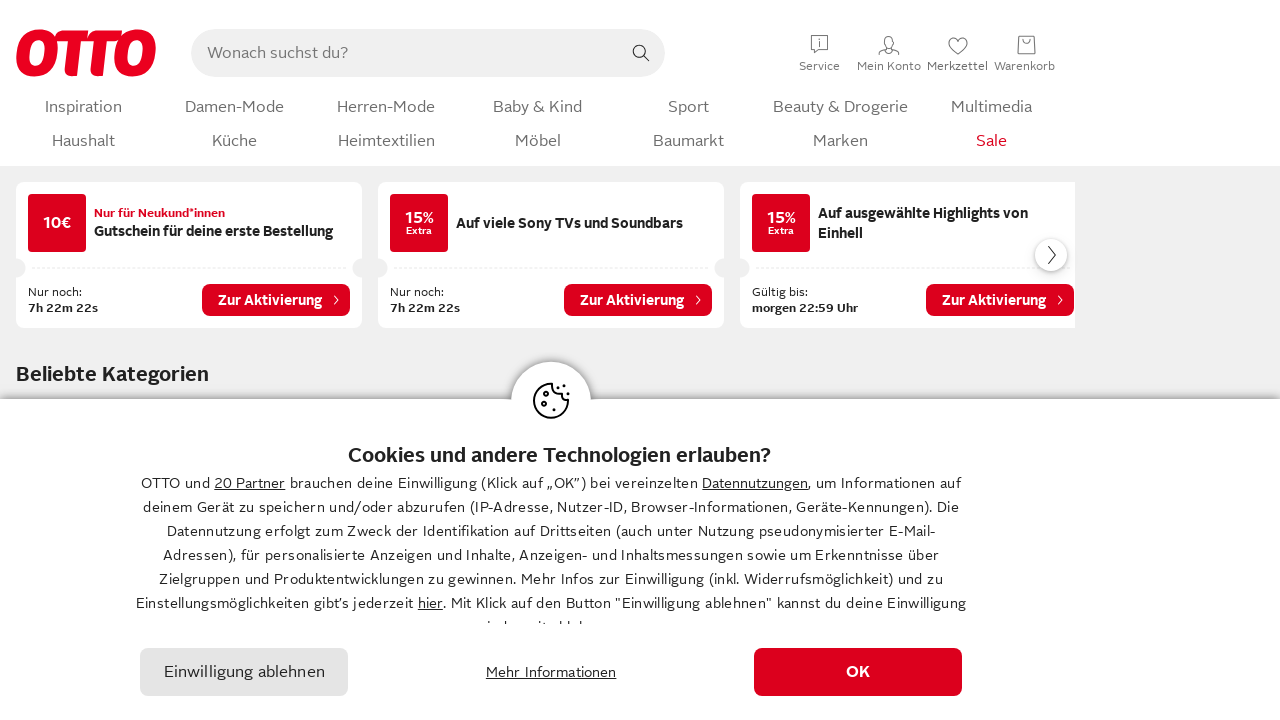

Verified otto.de title contains 'OTTO'
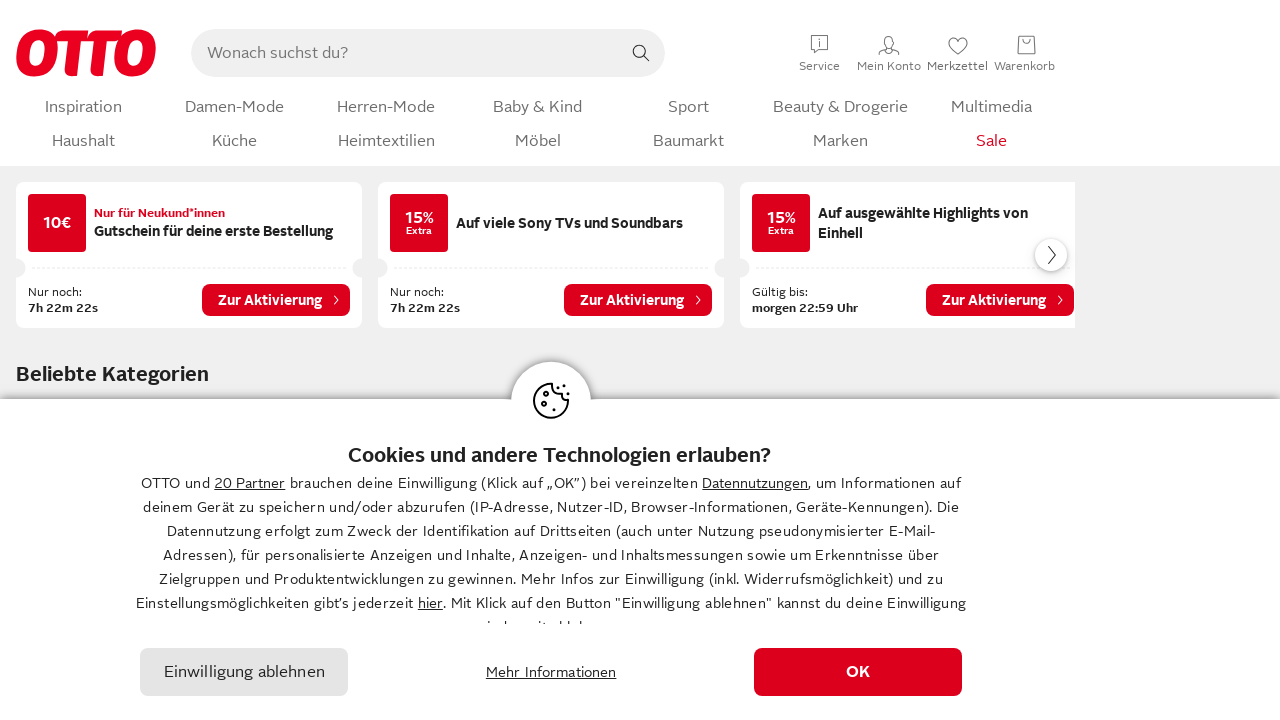

Retrieved current URL from otto.de
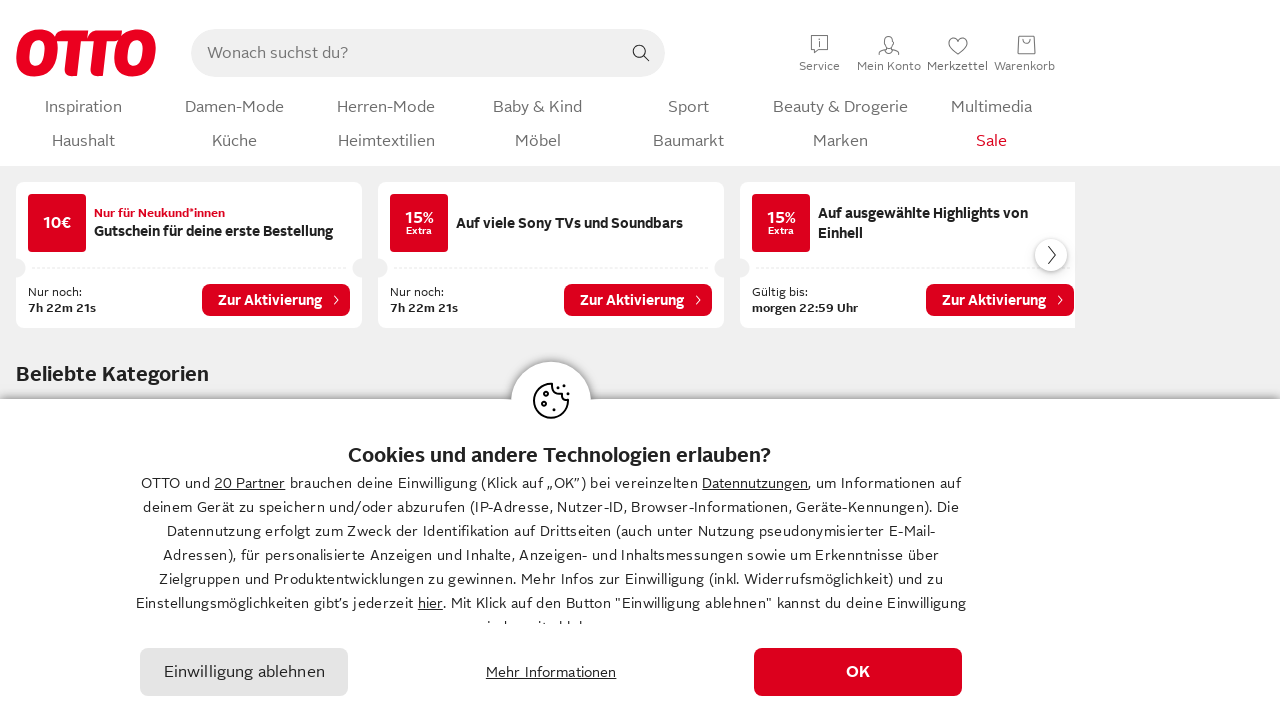

Verified otto.de URL contains 'otto'
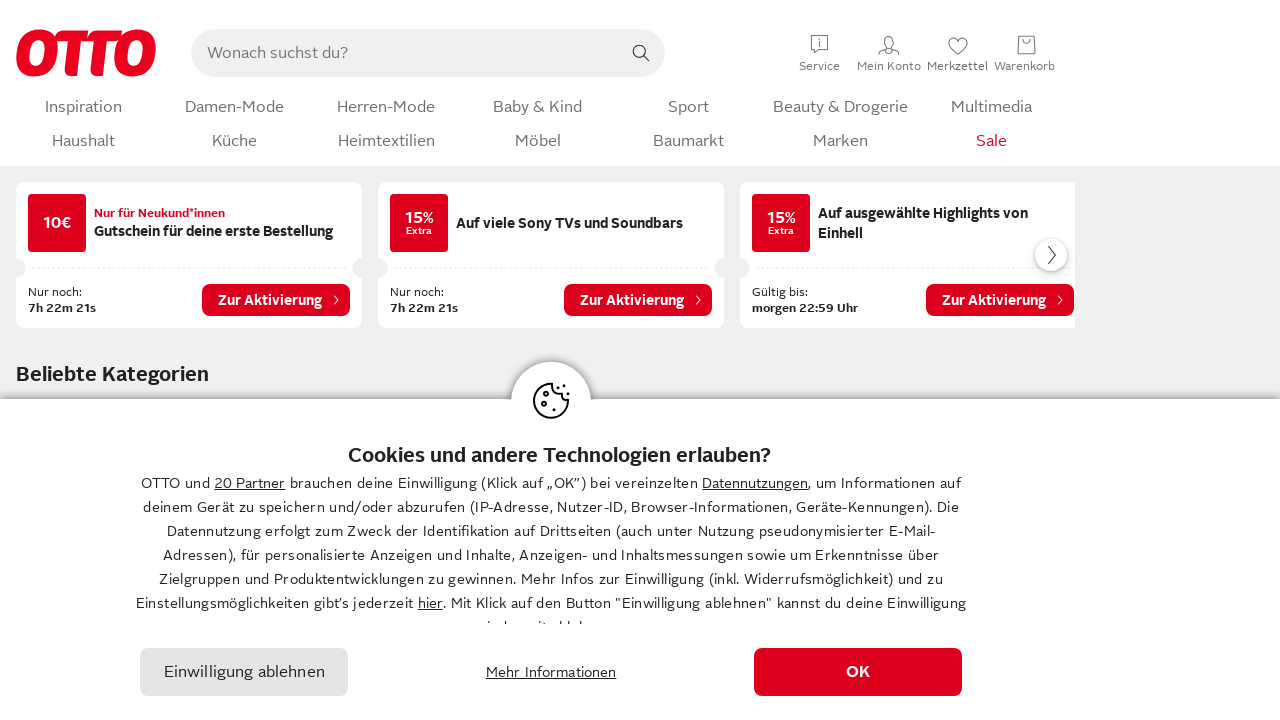

Navigated to wisequarter.com
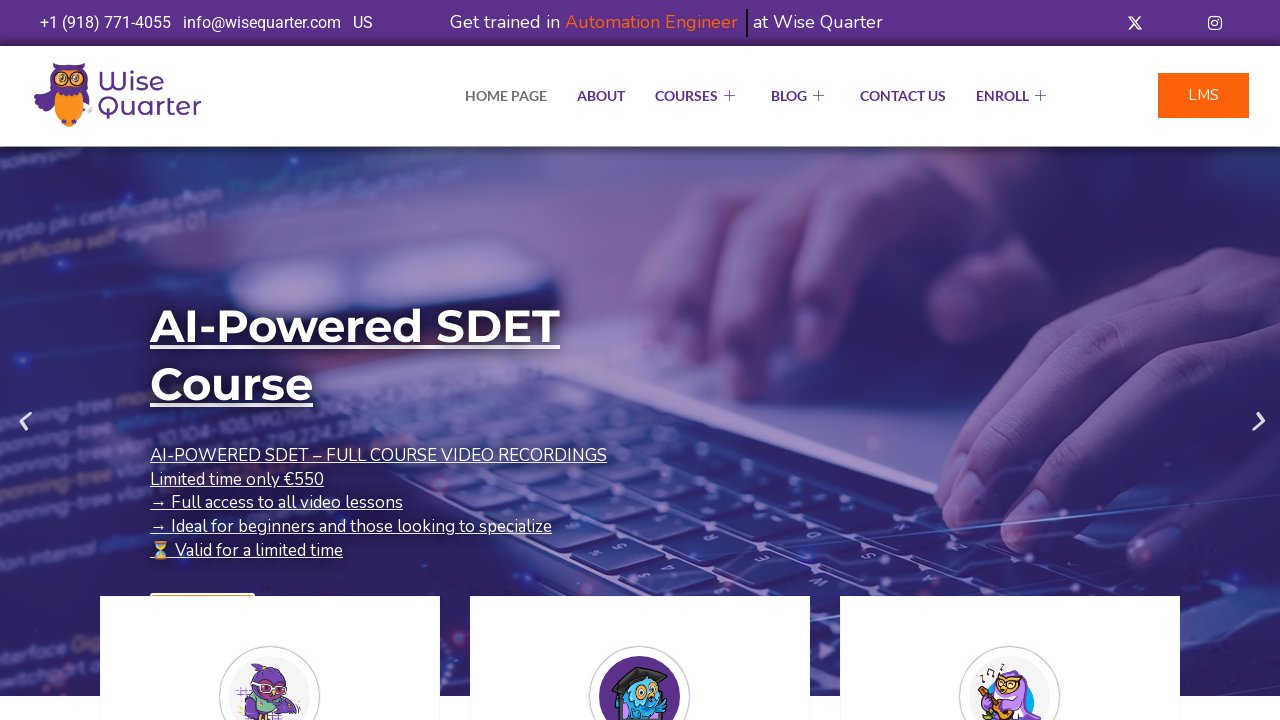

Retrieved page title from wisequarter.com
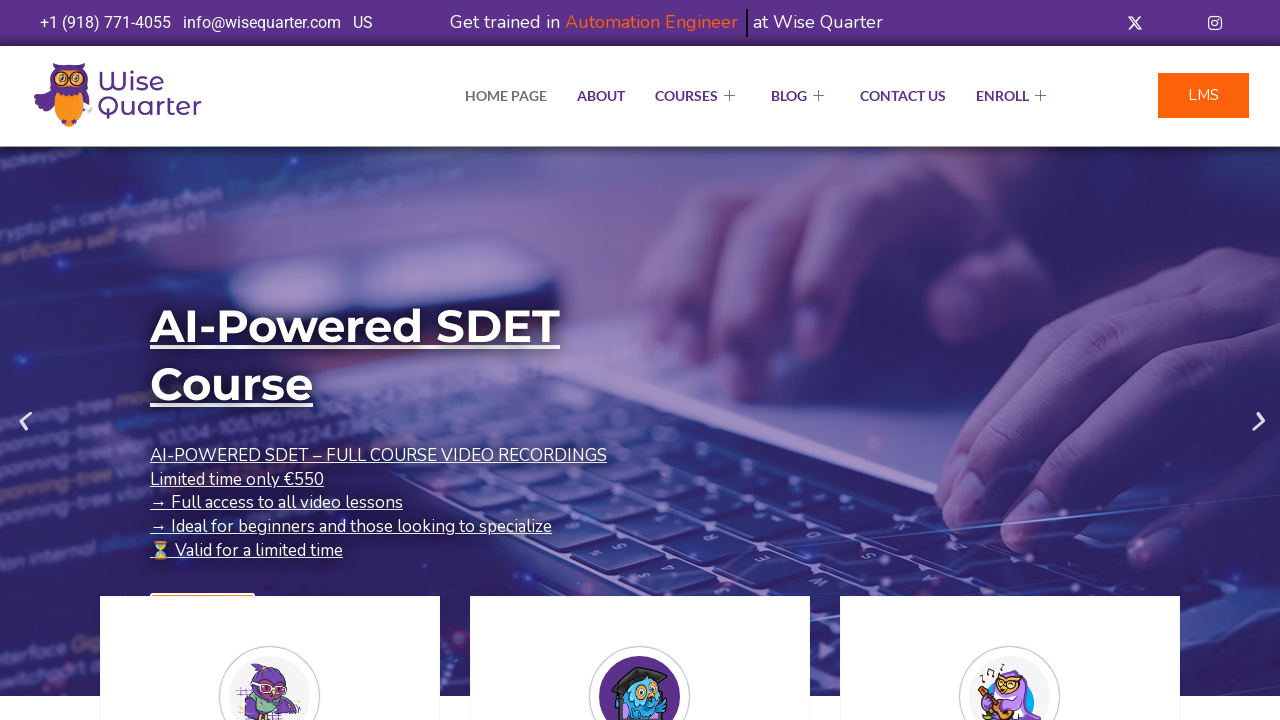

Verified wisequarter.com title contains 'Quarter'
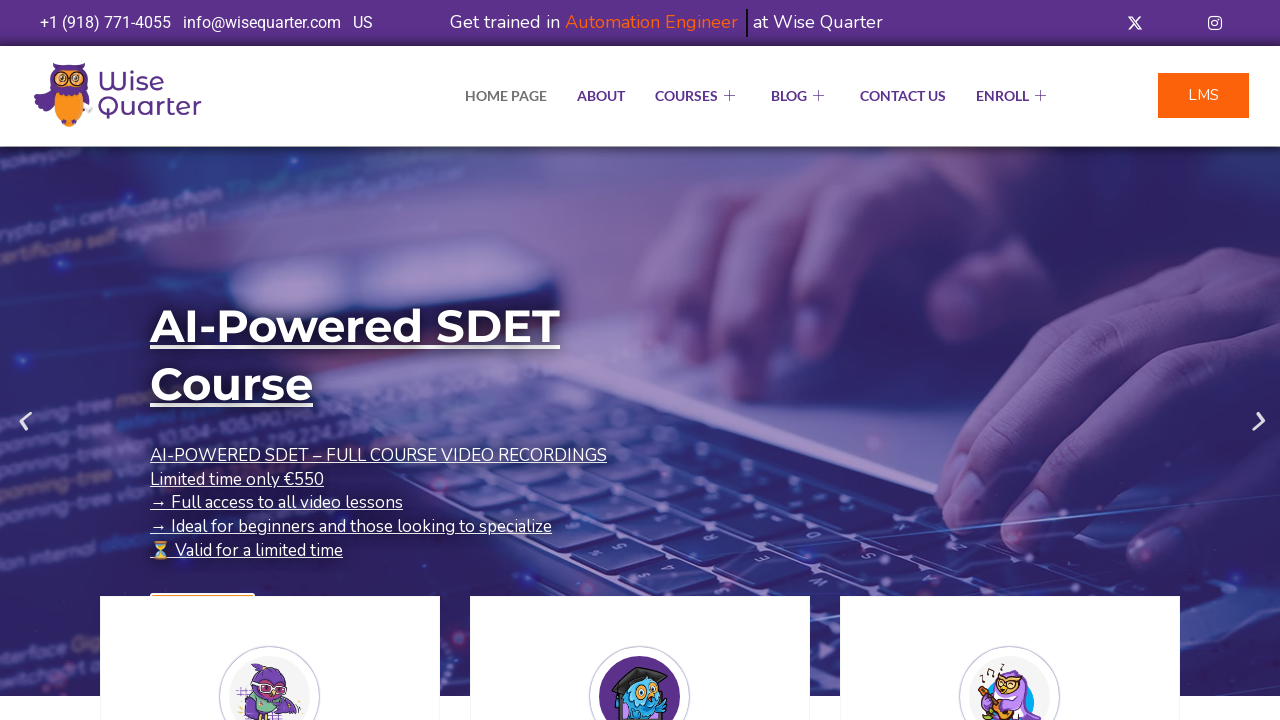

Retrieved current URL from wisequarter.com
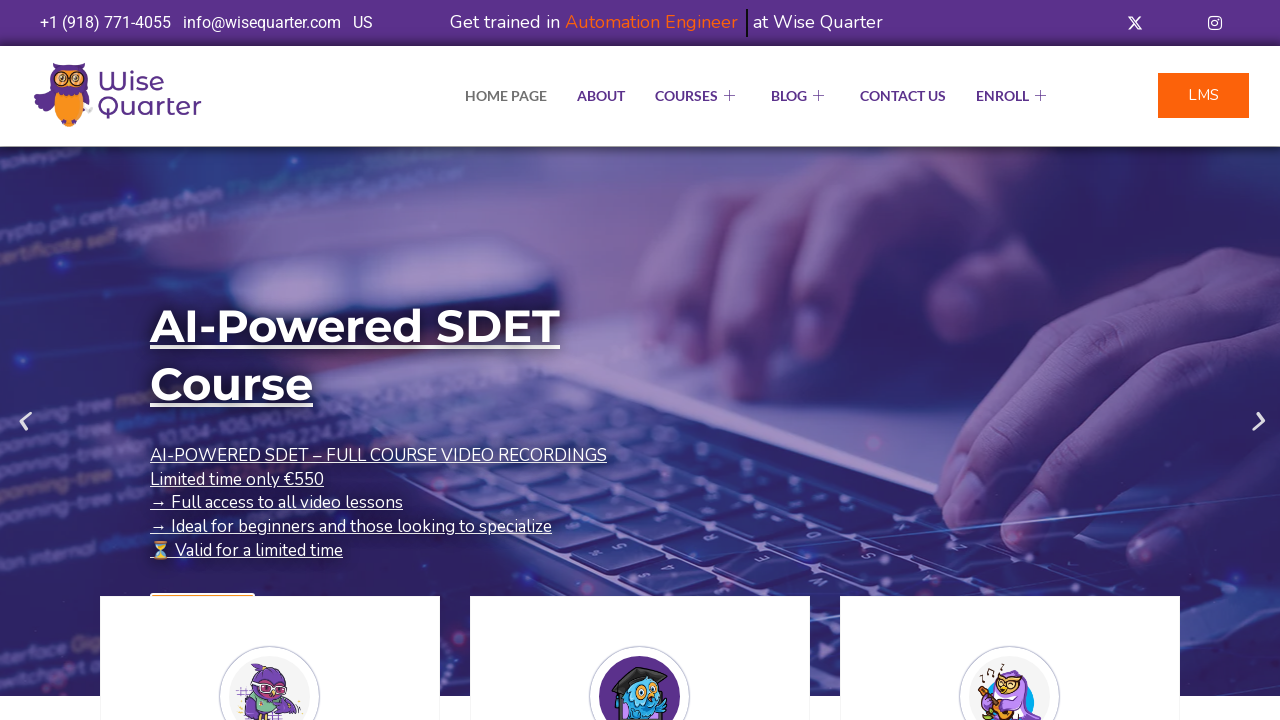

Verified wisequarter.com URL contains 'quarter'
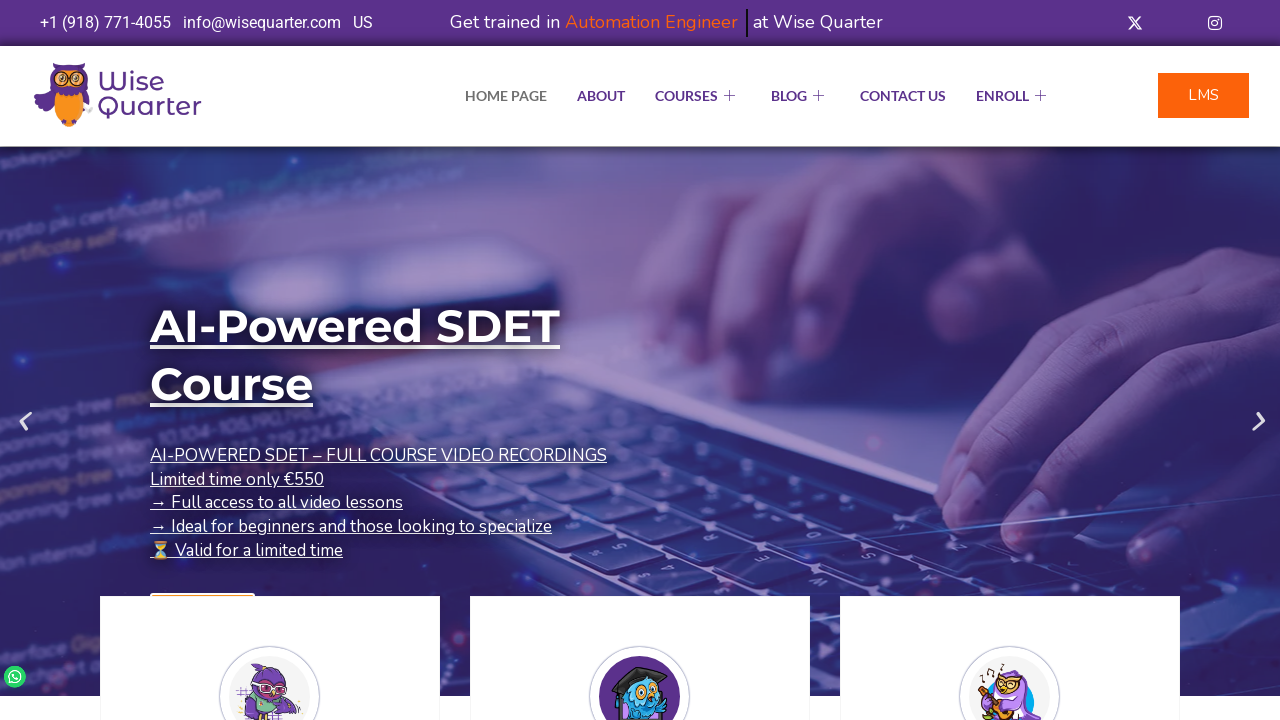

Navigated back to otto.de using browser back button
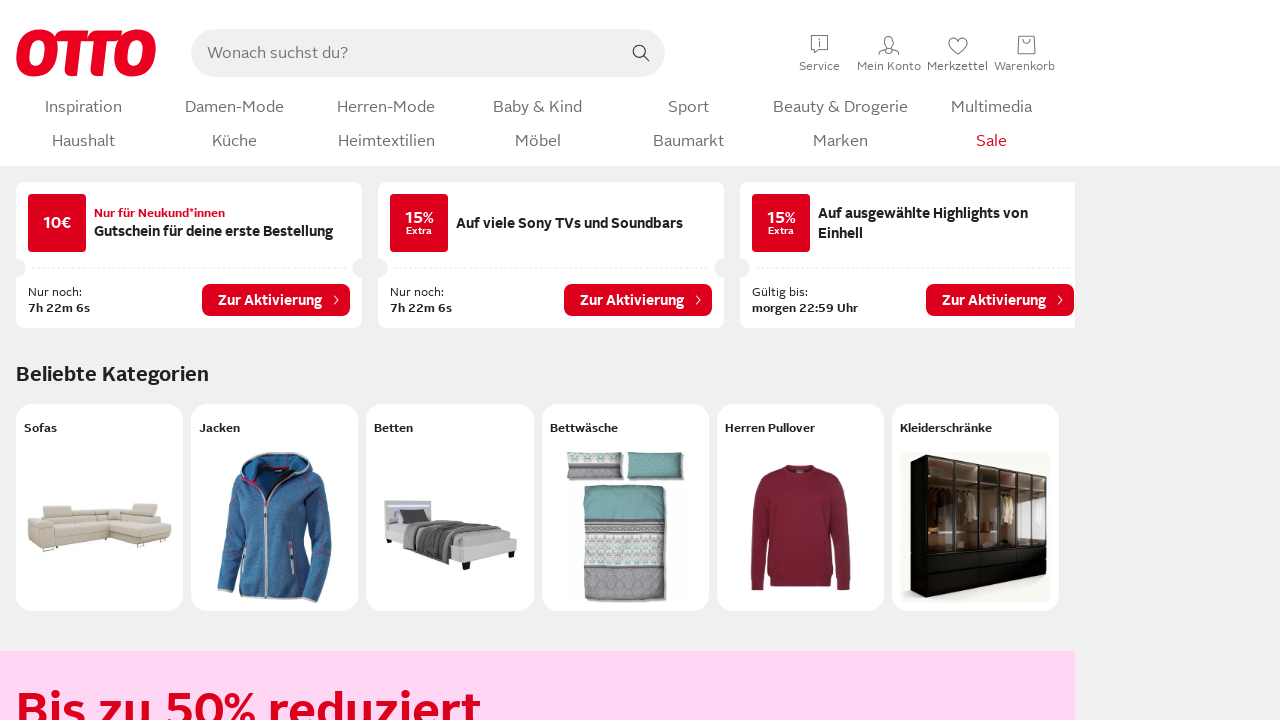

Refreshed otto.de page
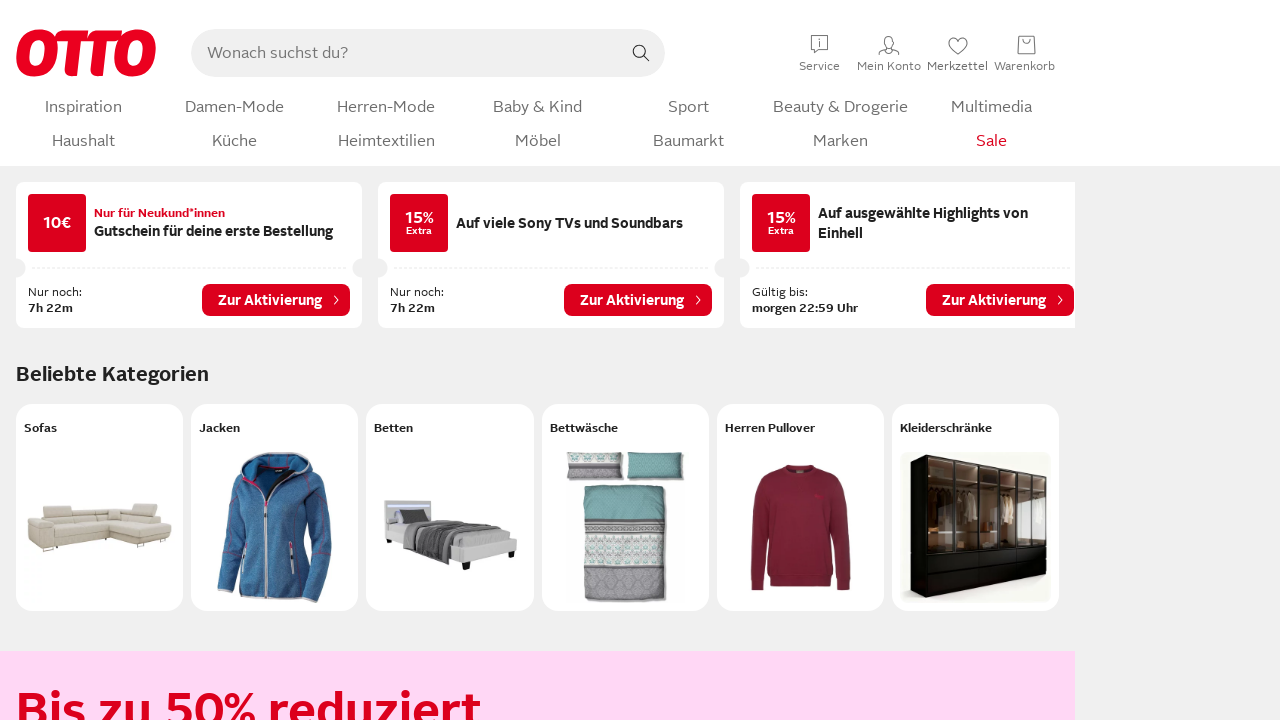

Navigated forward to wisequarter.com using browser forward button
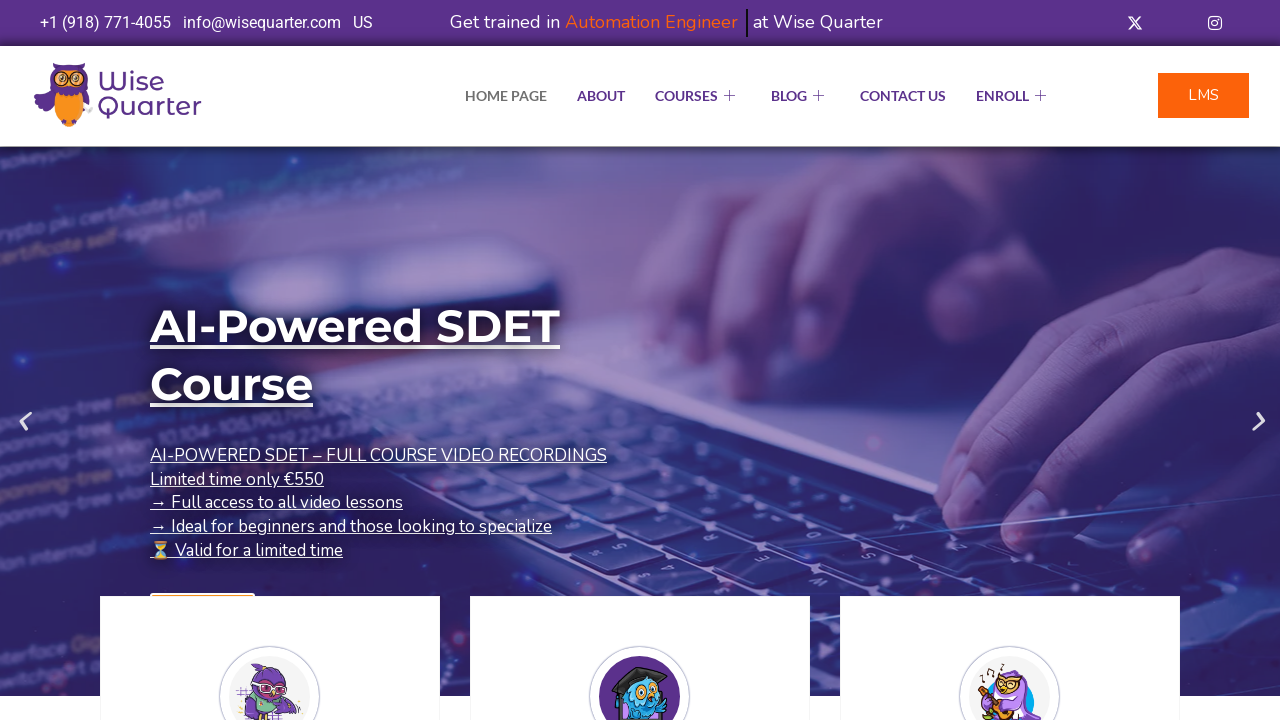

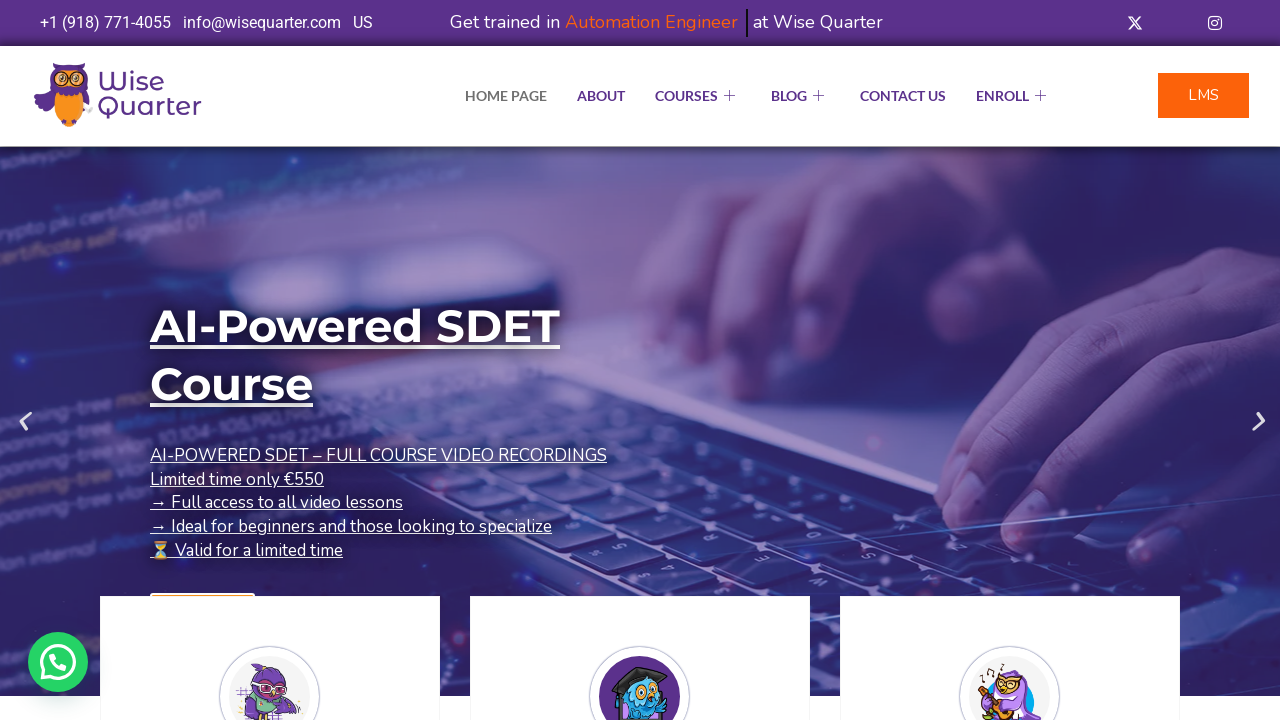